Tests date picker functionality by selecting a specific date (June 15, 2027) through year, month, and day navigation

Starting URL: https://rahulshettyacademy.com/seleniumPractise/#/offers

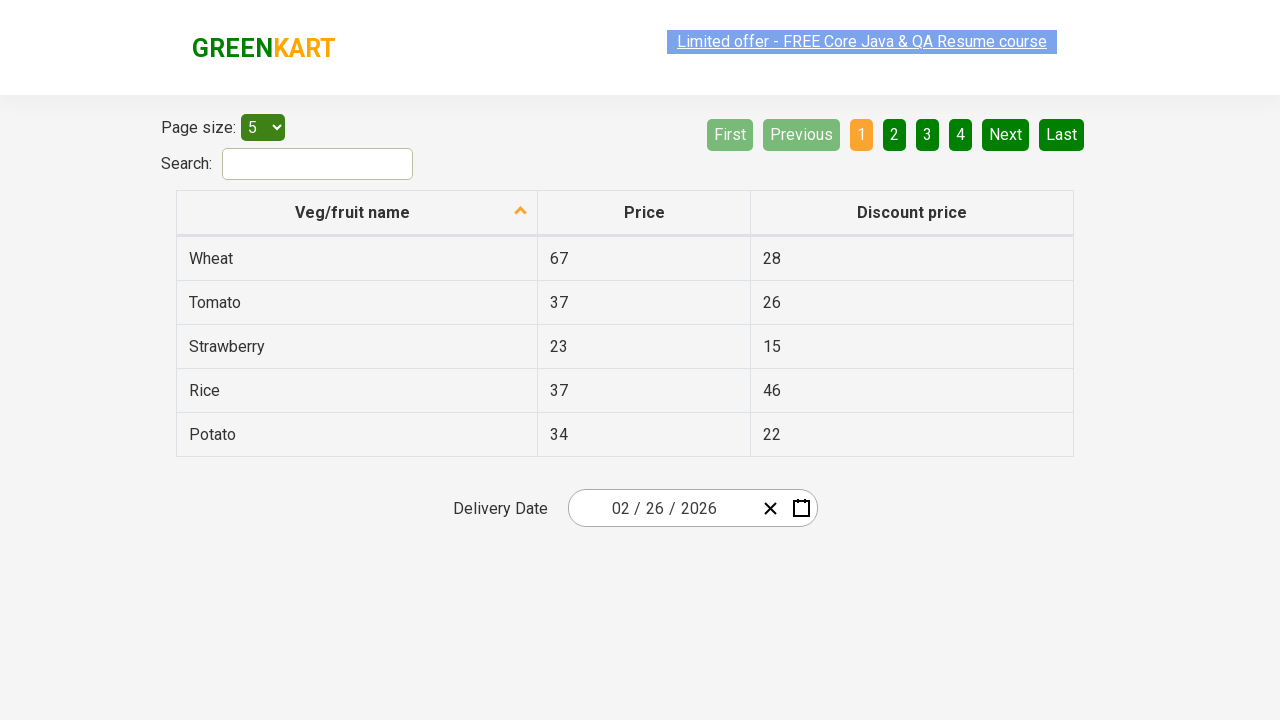

Clicked date picker input to open calendar at (625, 508) on .react-date-picker__inputGroup__input
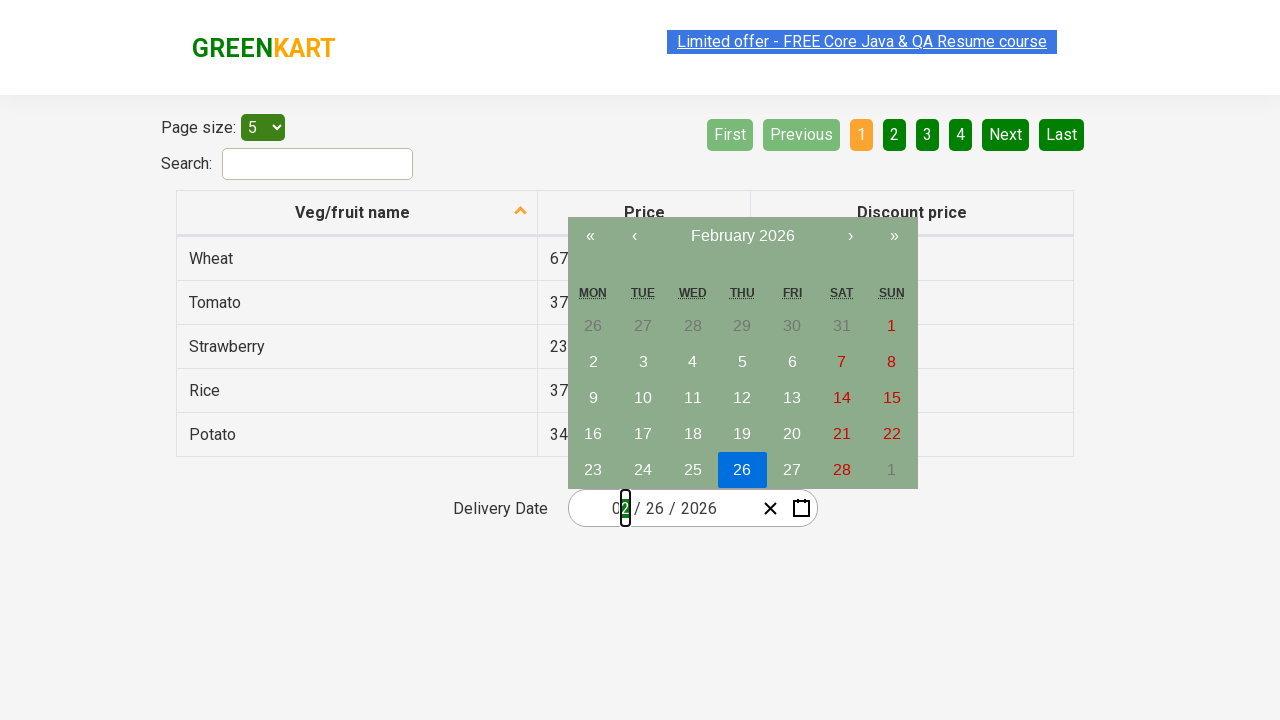

Clicked month/year label to navigate to year view at (742, 236) on .react-calendar__navigation__label__labelText
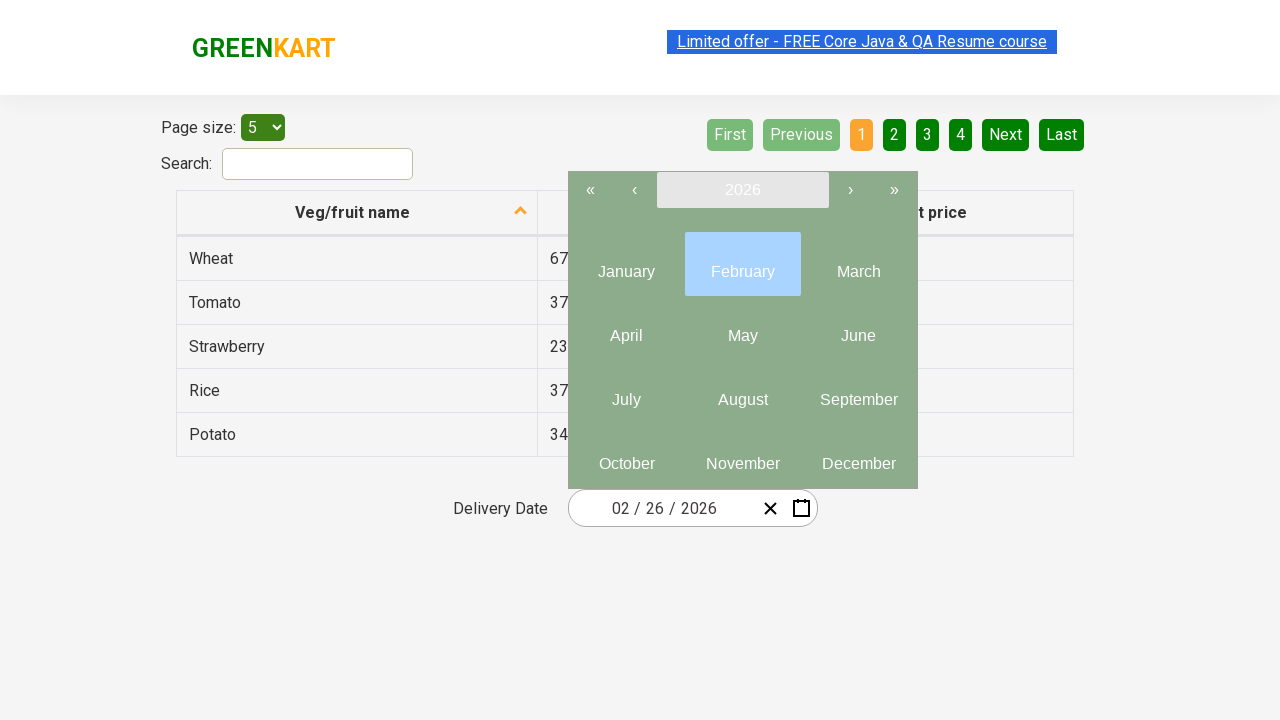

Clicked again to navigate to decade view at (742, 190) on .react-calendar__navigation__label__labelText
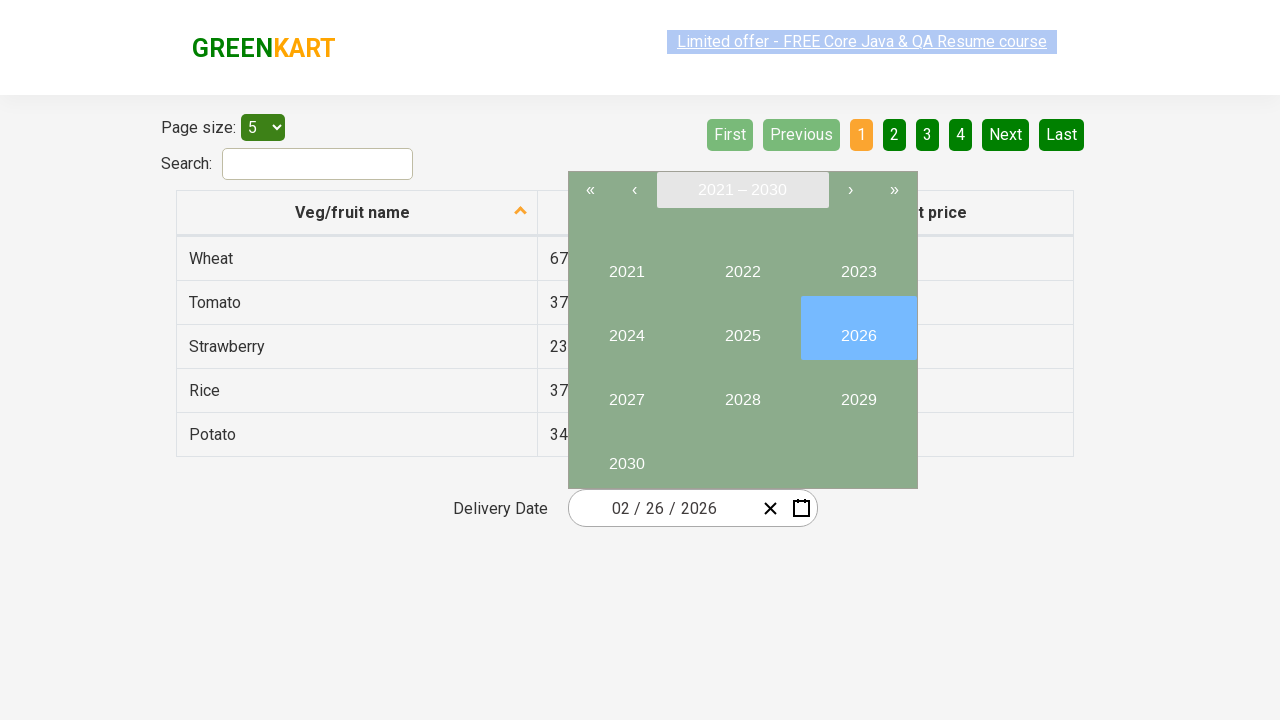

Selected year 2027 at (626, 392) on button:text('2027')
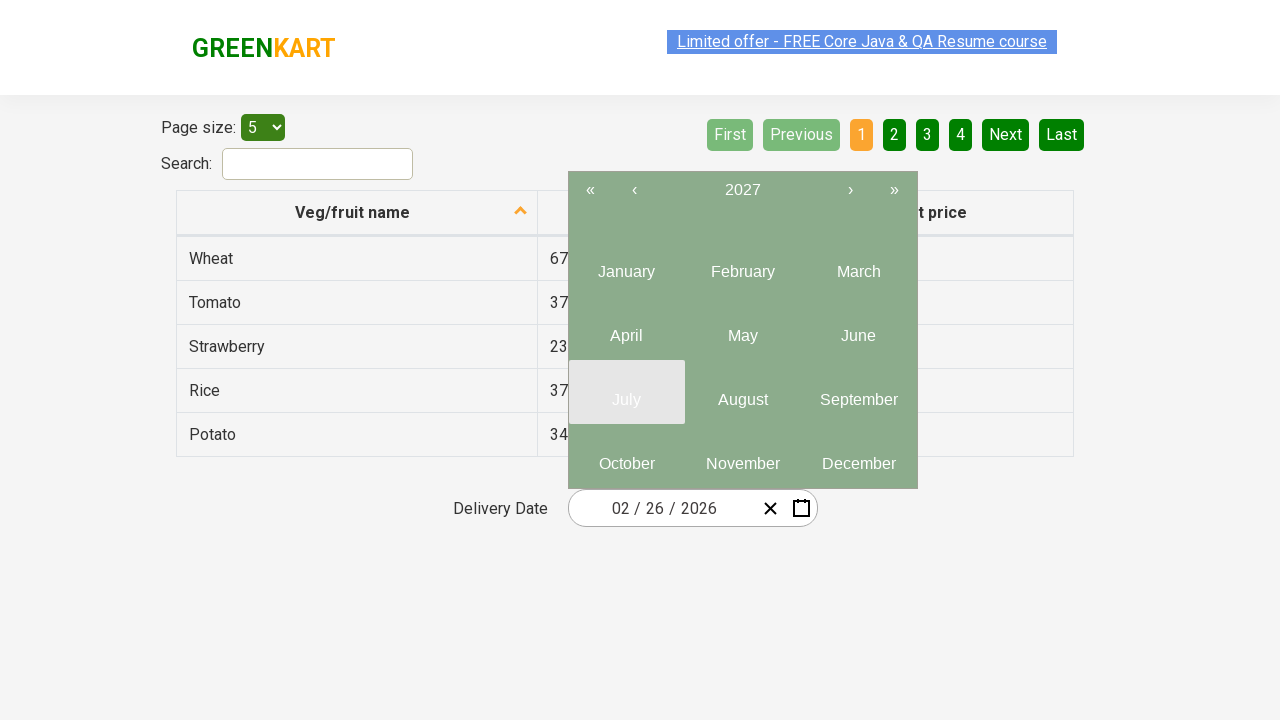

Selected June (6th month) from year view at (858, 328) on .react-calendar__year-view__months__month >> nth=5
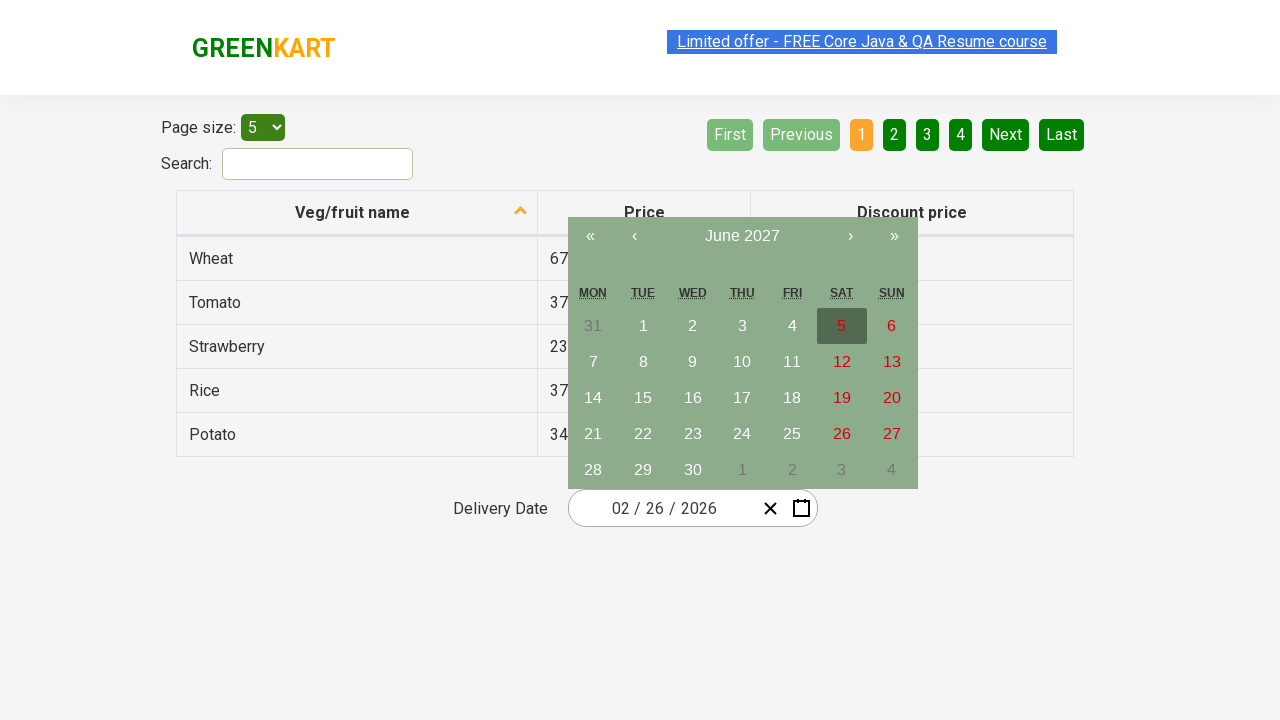

Selected day 15 from calendar at (643, 398) on abbr:text('15')
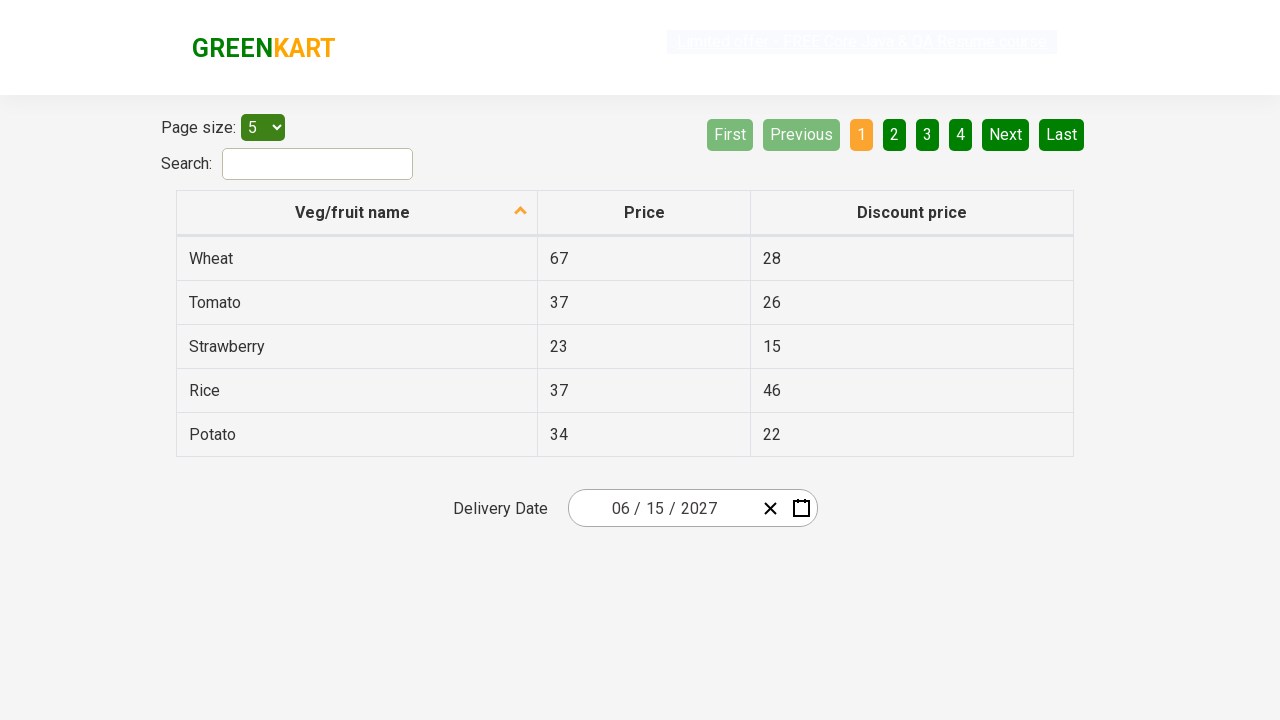

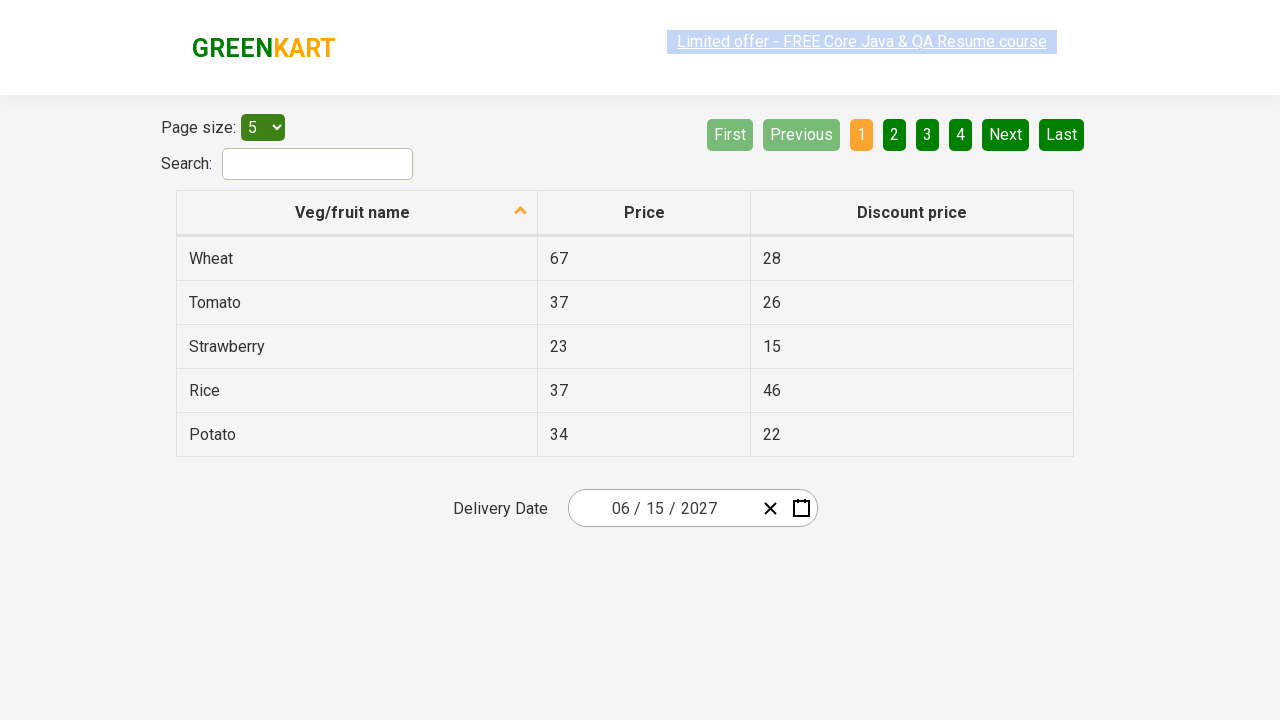